Tests right-click functionality on an element, verifies the alert message that appears, and accepts the alert

Starting URL: https://testotomasyonu.com/click

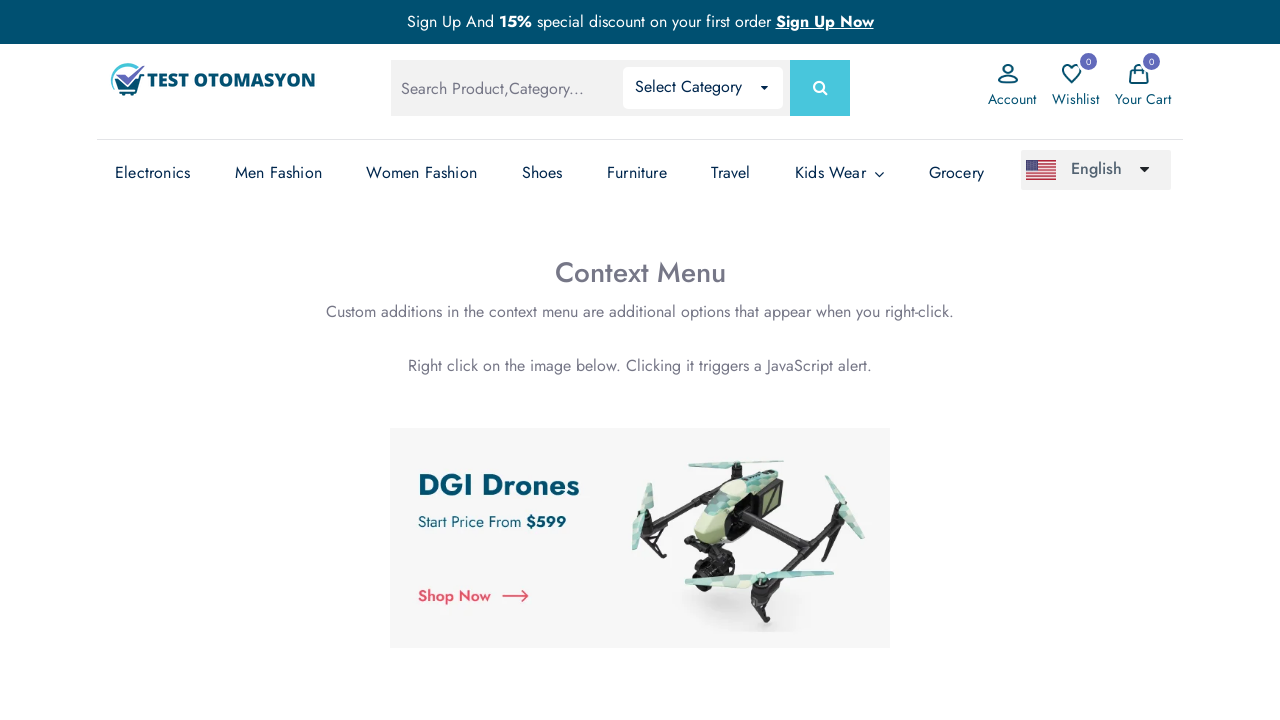

Navigated to https://testotomasyonu.com/click
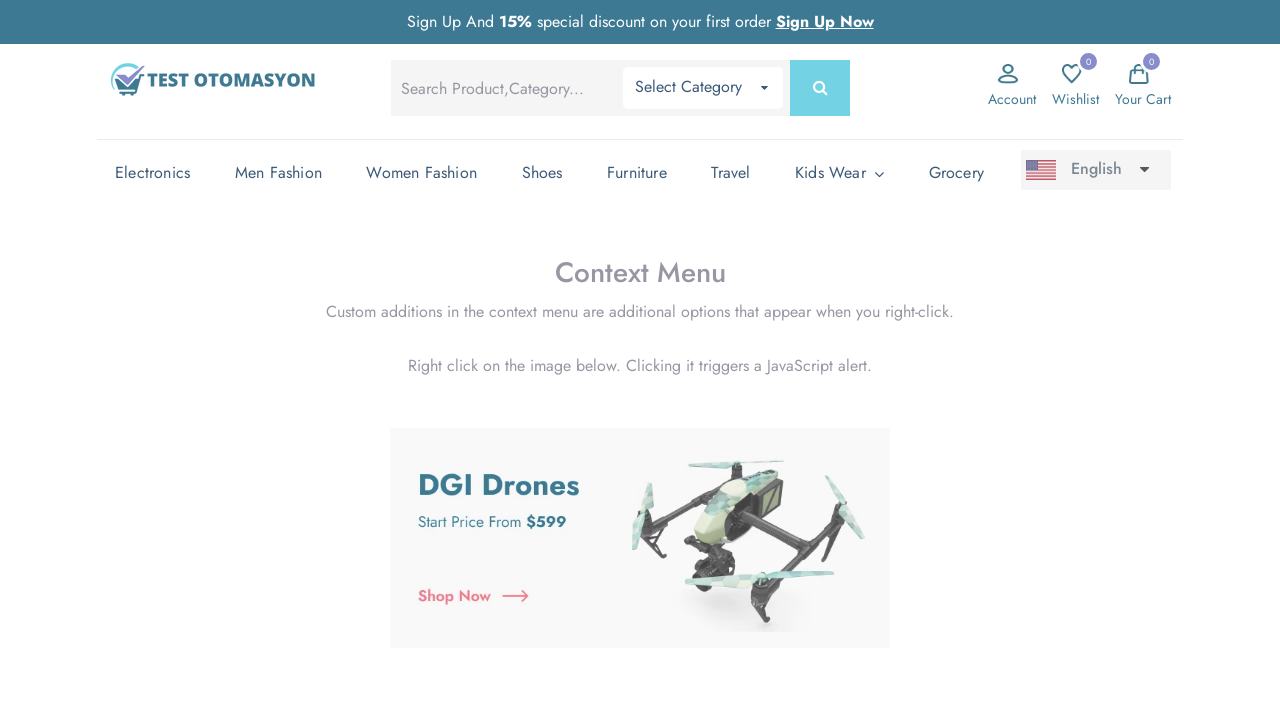

Located DGI Drones element with selector #pic2_thumb
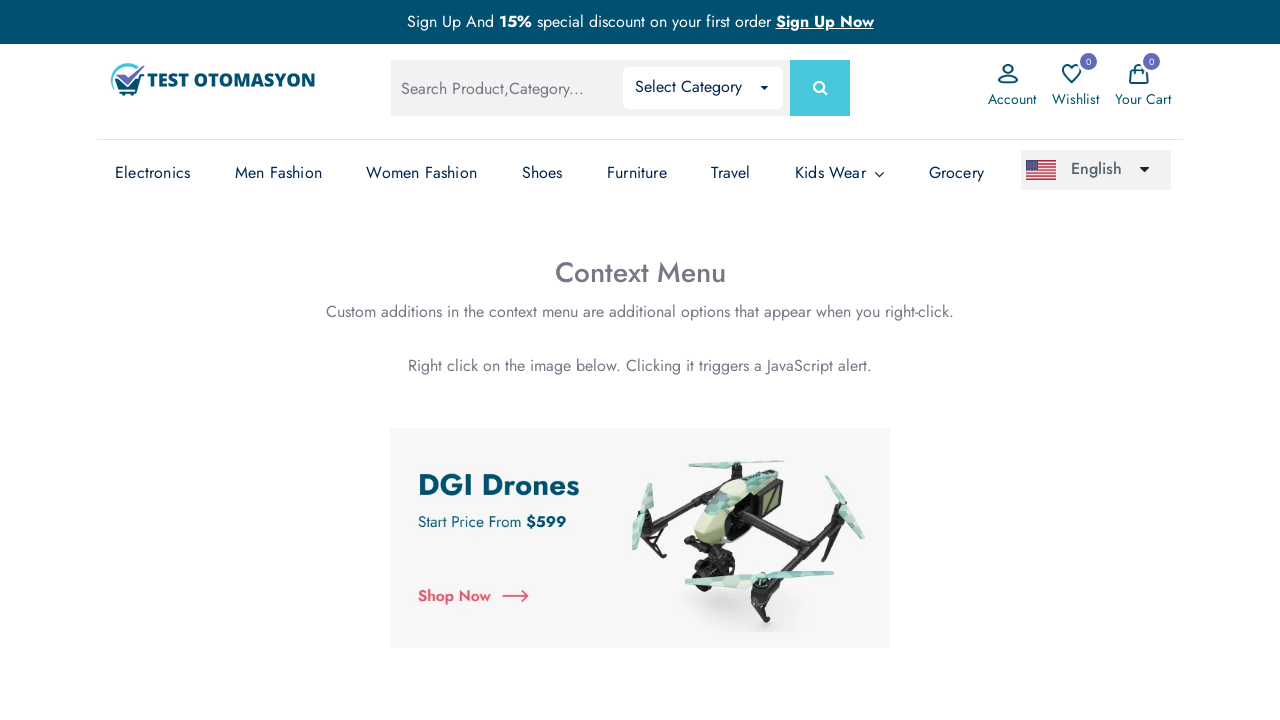

Right-clicked on DGI Drones element at (640, 538) on #pic2_thumb
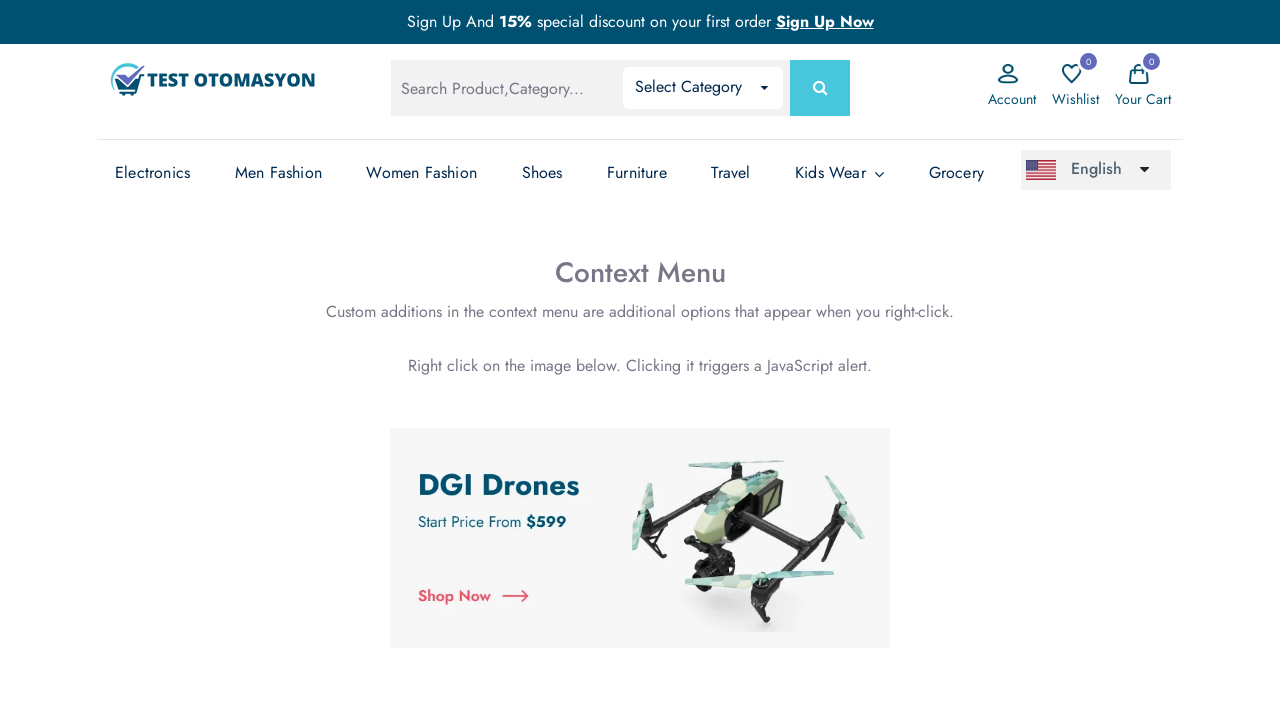

Set up dialog handler to automatically accept alerts
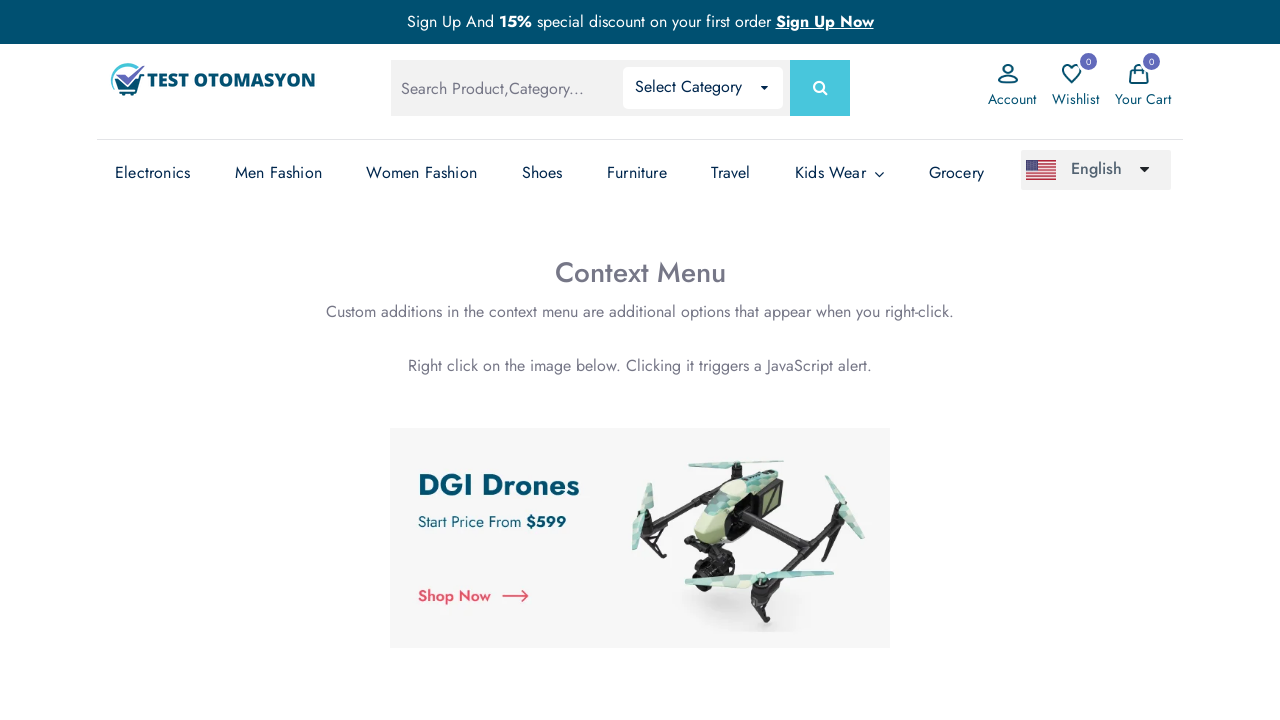

Right-clicked on DGI Drones element again to trigger alert at (640, 538) on #pic2_thumb
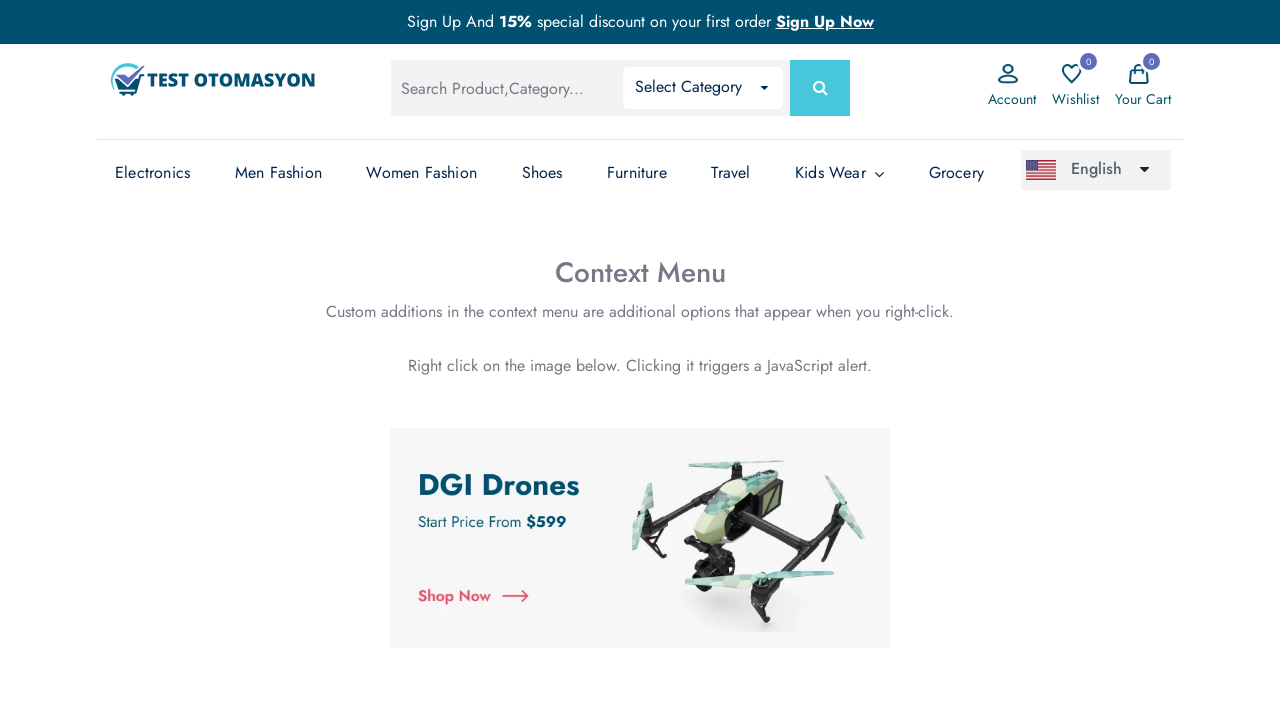

Waited 1 second for alert to be processed and accepted
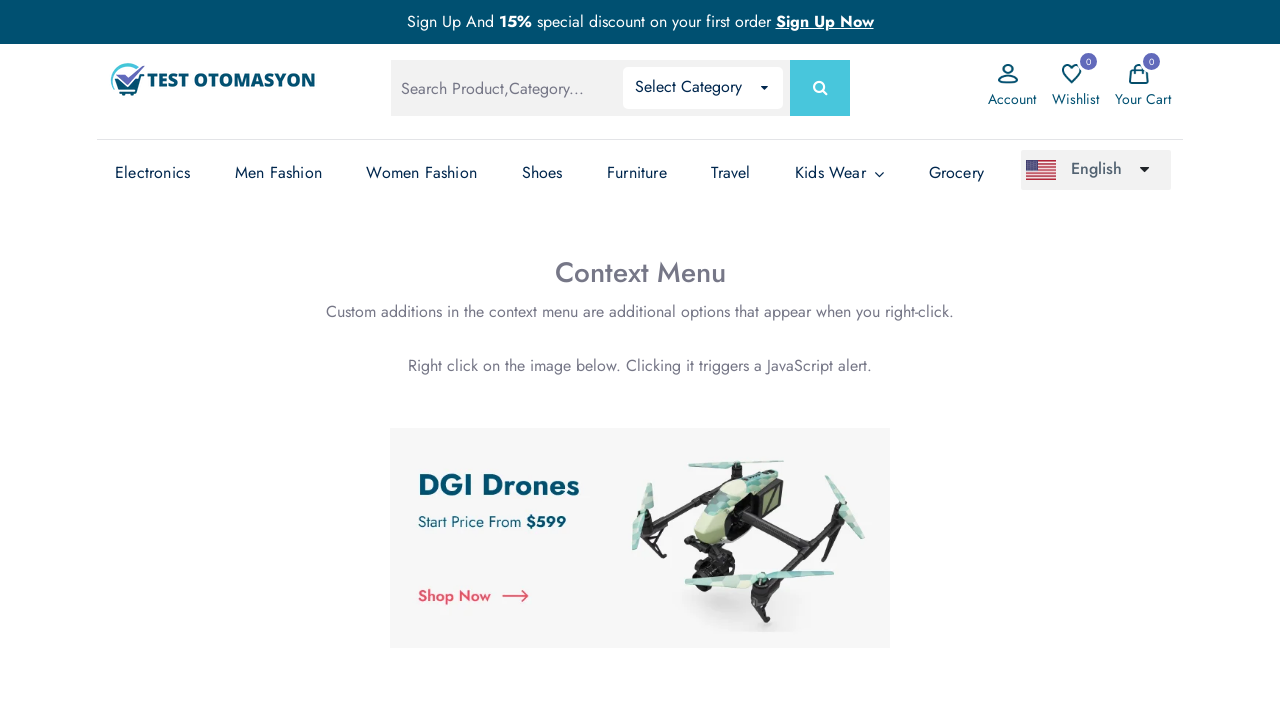

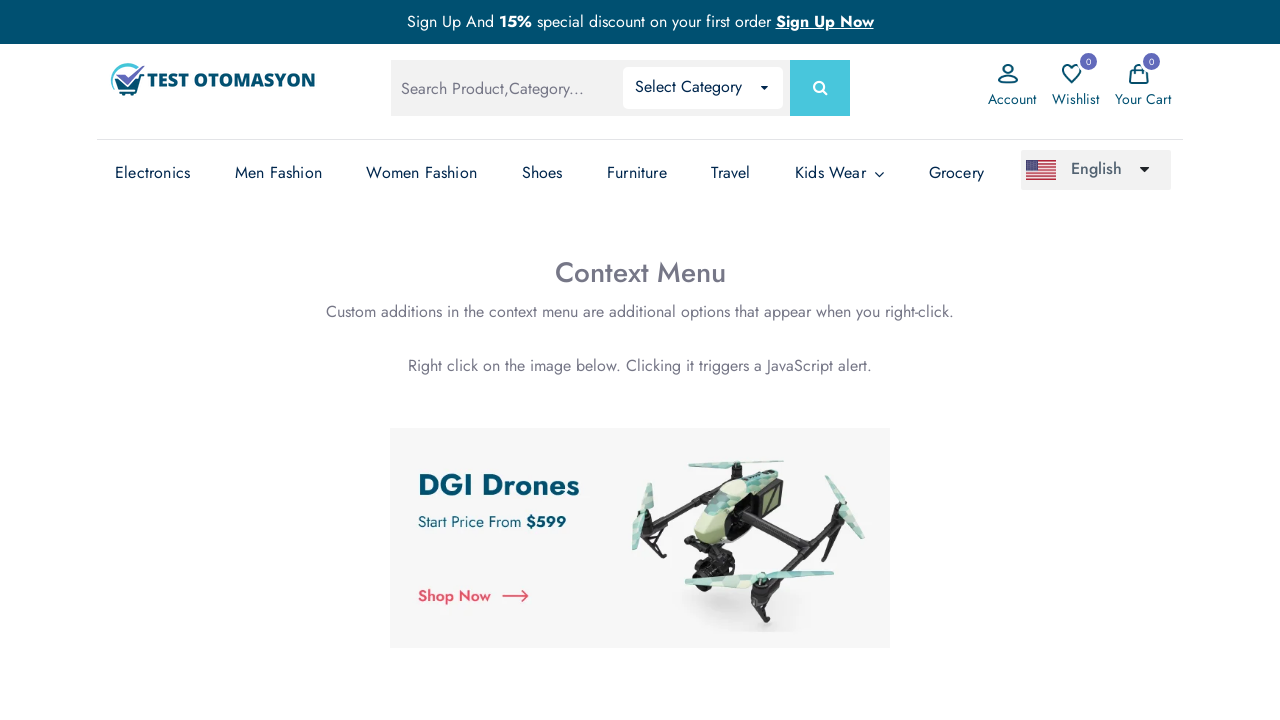